Tests adding a product to cart by opening a product in a new tab, adding it to cart, handling the confirmation alert, closing the tab, then navigating to the cart to verify the product was added successfully.

Starting URL: https://www.demoblaze.com/index.html

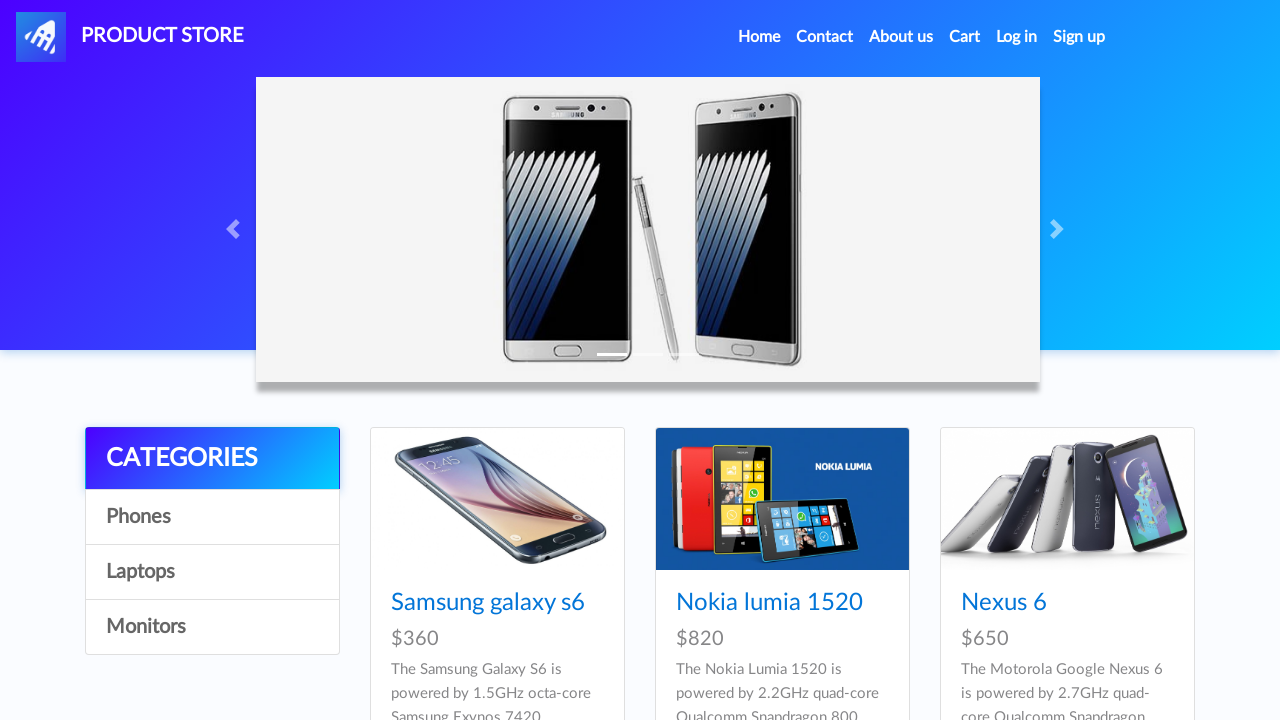

Waited for Samsung galaxy s6 product link to be visible on homepage
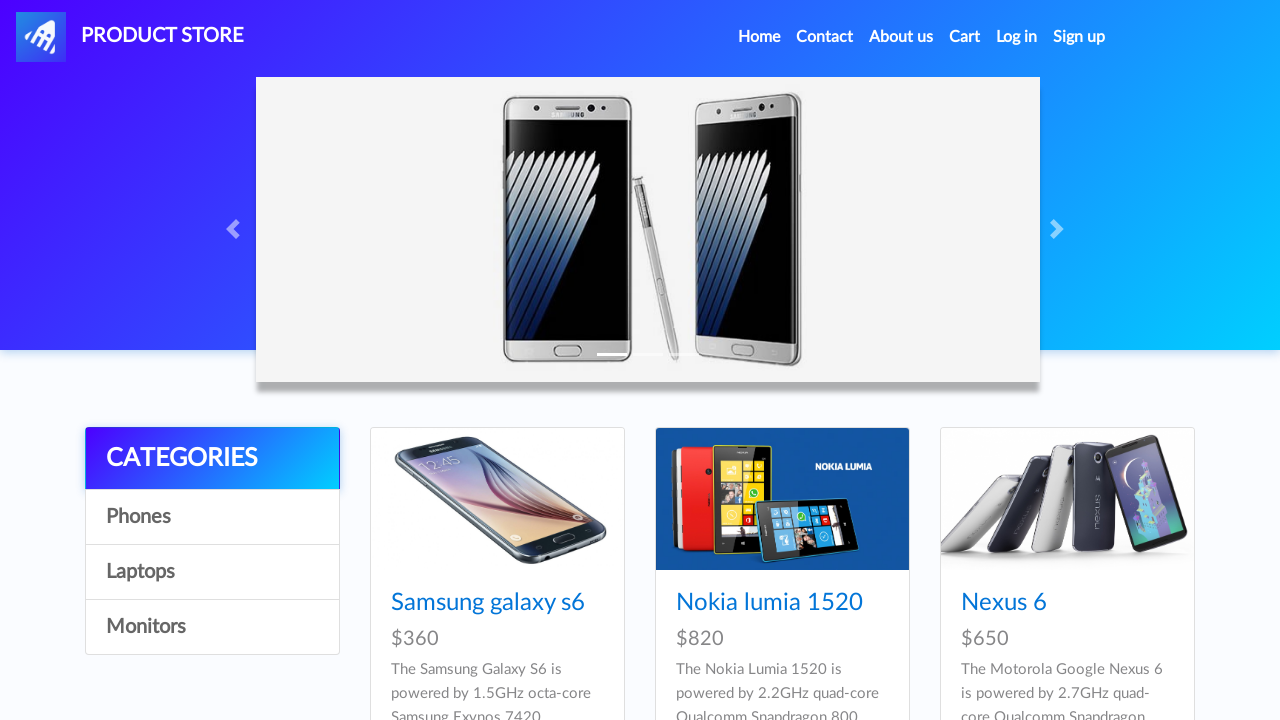

Located Samsung galaxy s6 product link
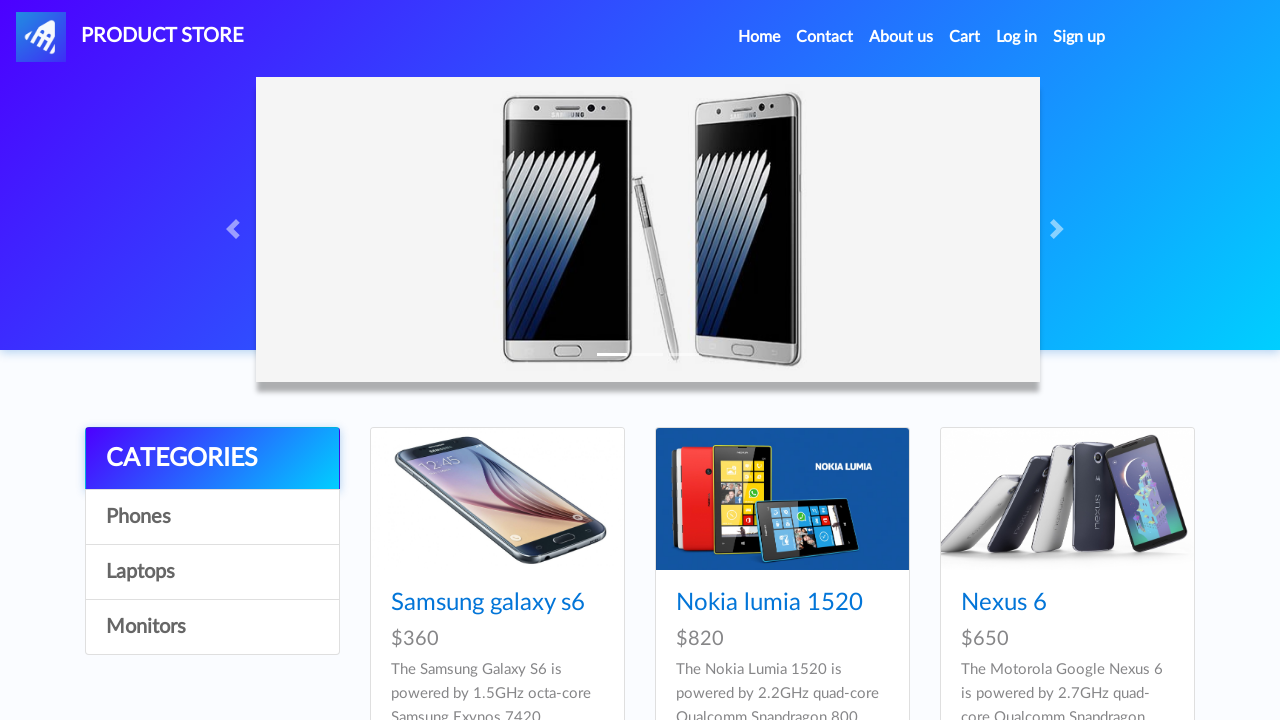

Opened product in new tab using Ctrl+Click at (497, 499) on (//a[@href="prod.html?idp_=1"])[1]
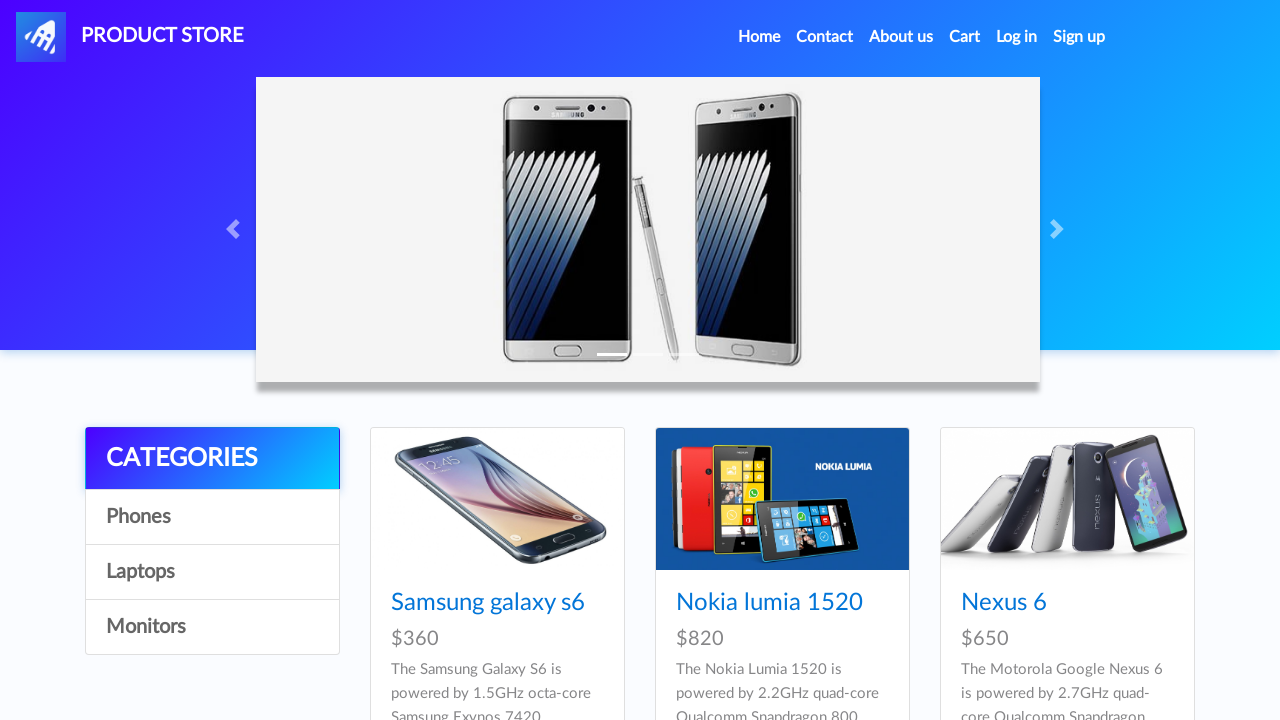

Switched to new product tab and waited for page to load
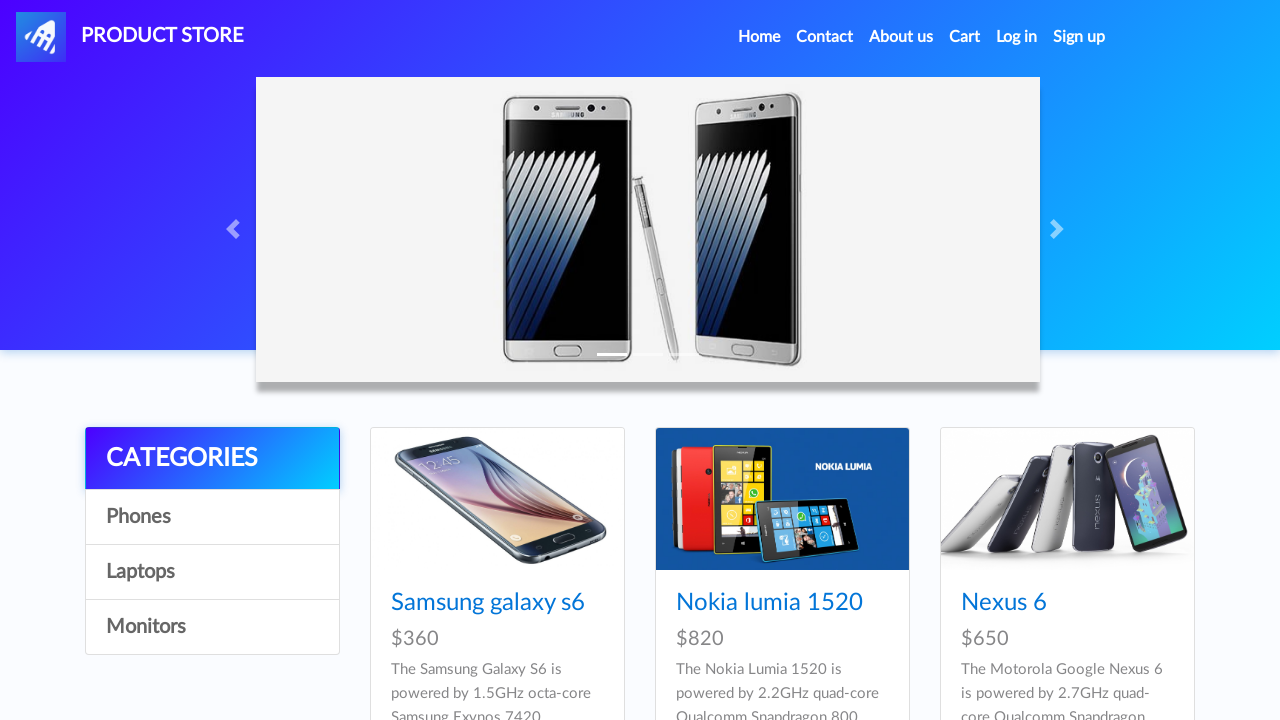

Waited for 'Add to cart' button to be visible on product page
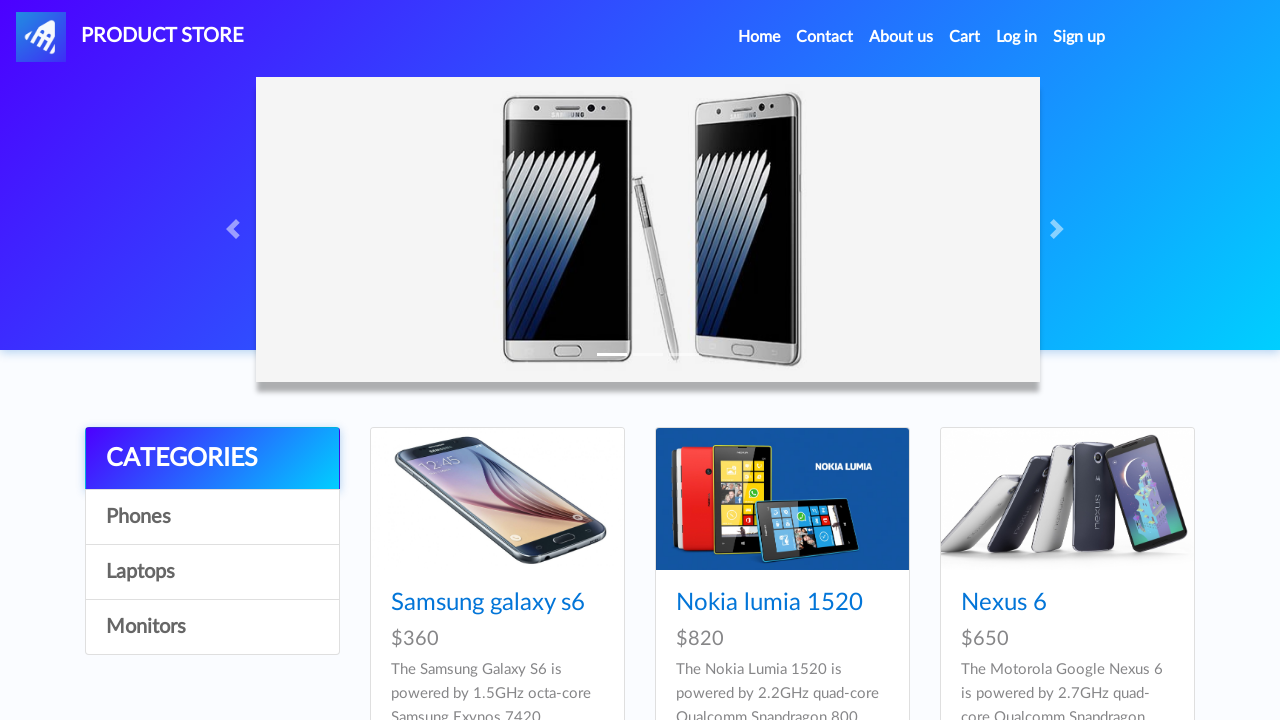

Clicked 'Add to cart' button at (610, 440) on xpath=//a[contains(text(), "Add to cart")]
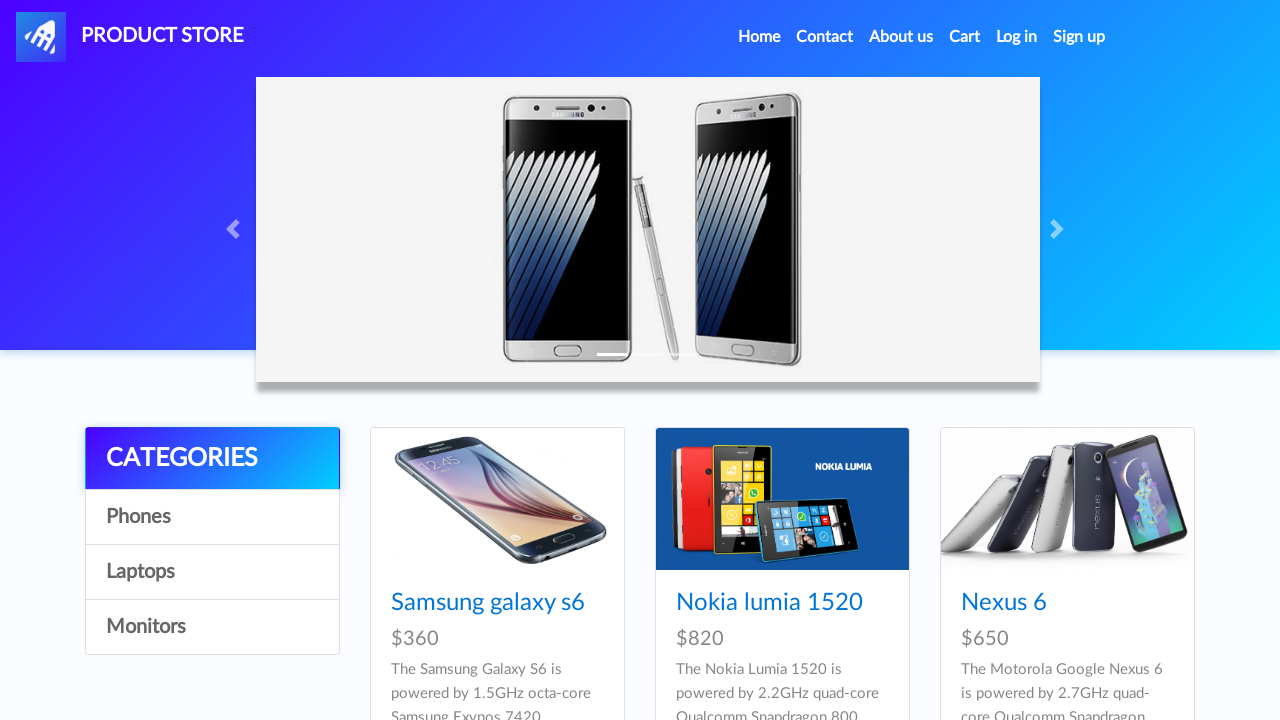

Set up dialog handler to accept confirmation alert
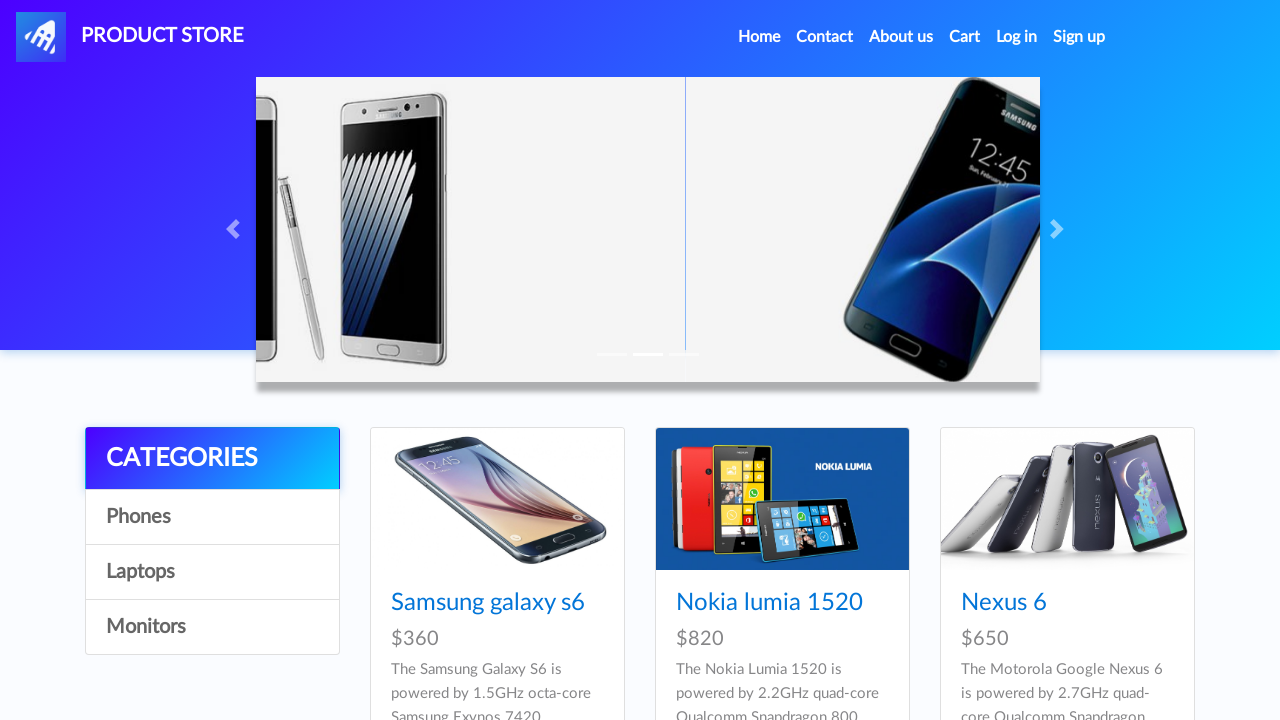

Waited for confirmation alert to appear and be handled
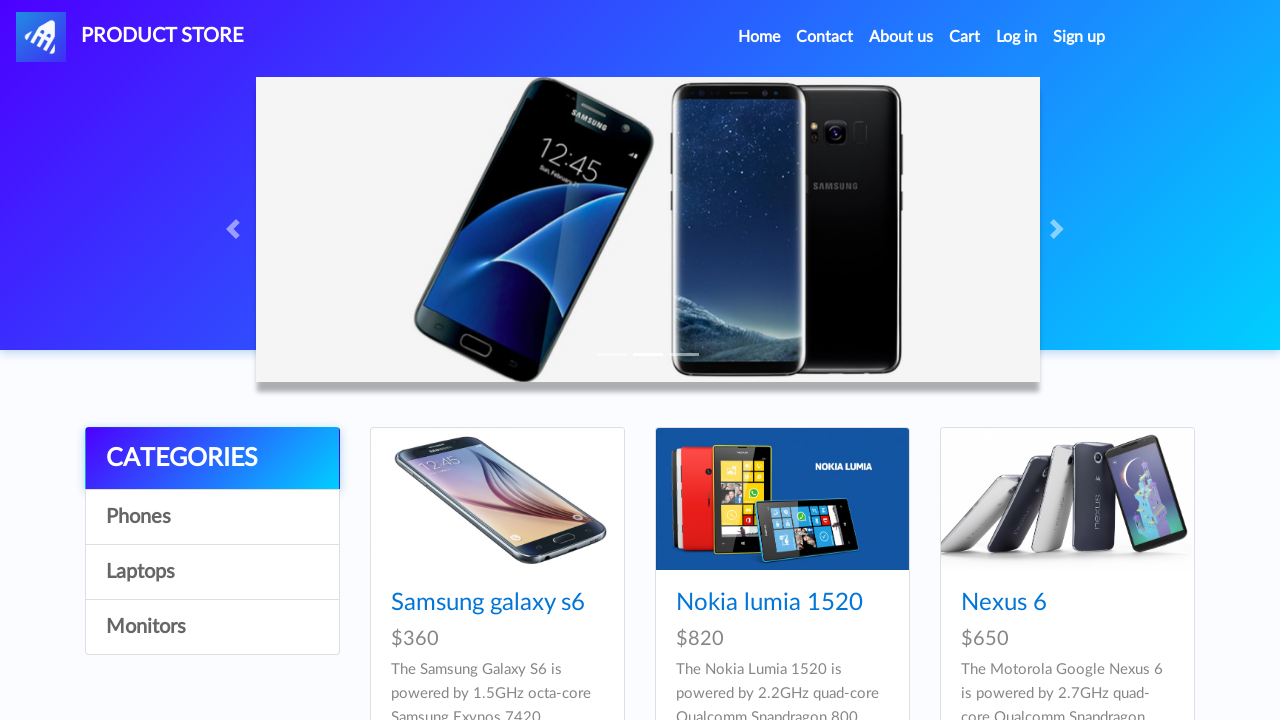

Closed the product tab
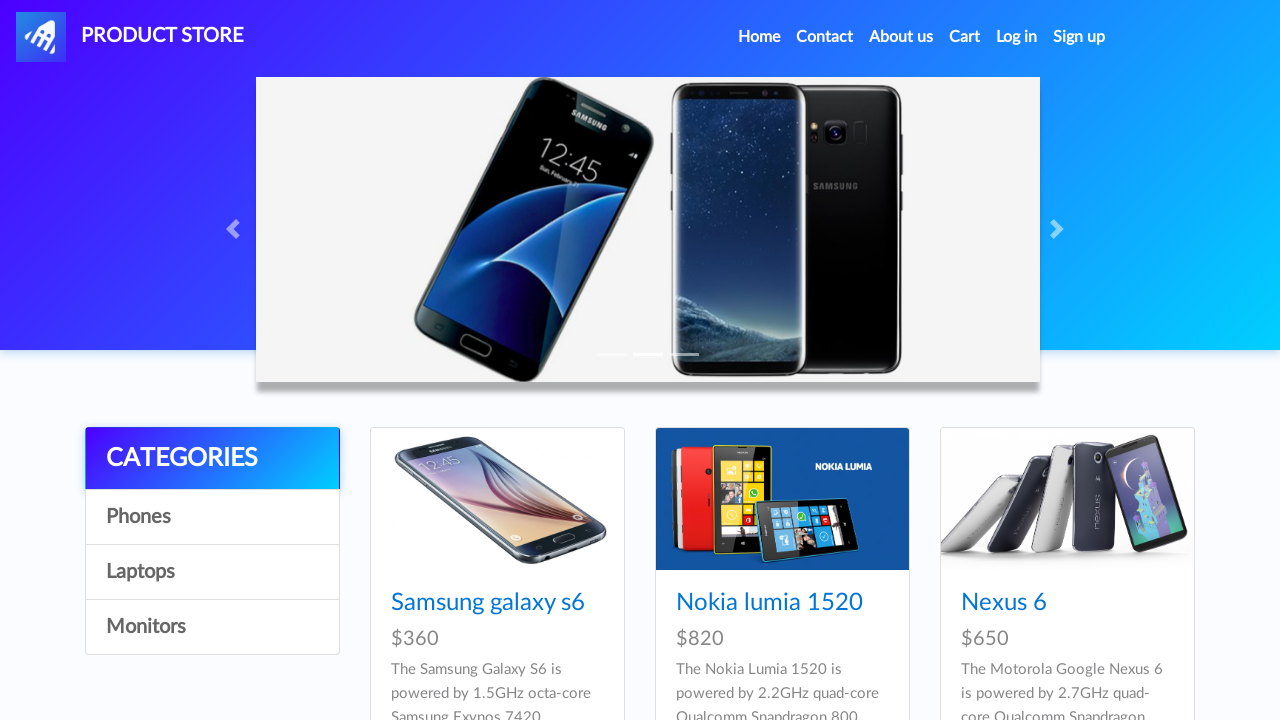

Waited for cart link to be visible on homepage
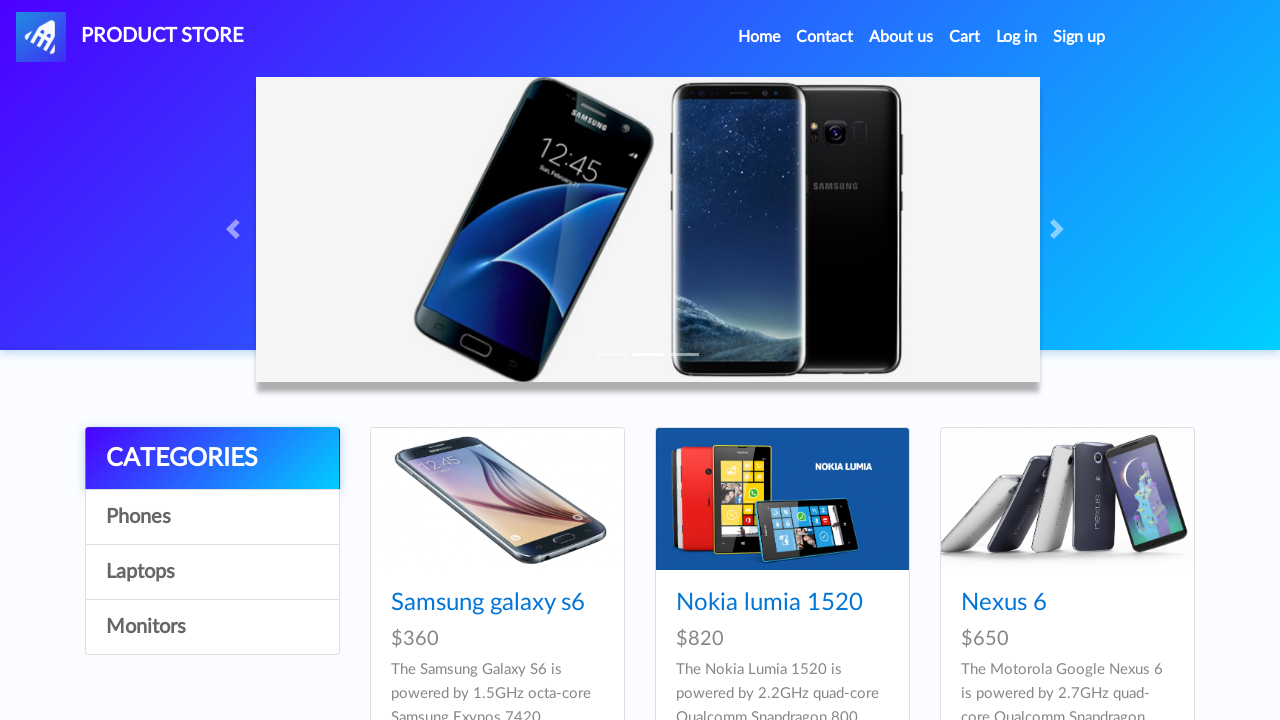

Clicked on cart link to navigate to cart page at (965, 37) on #cartur
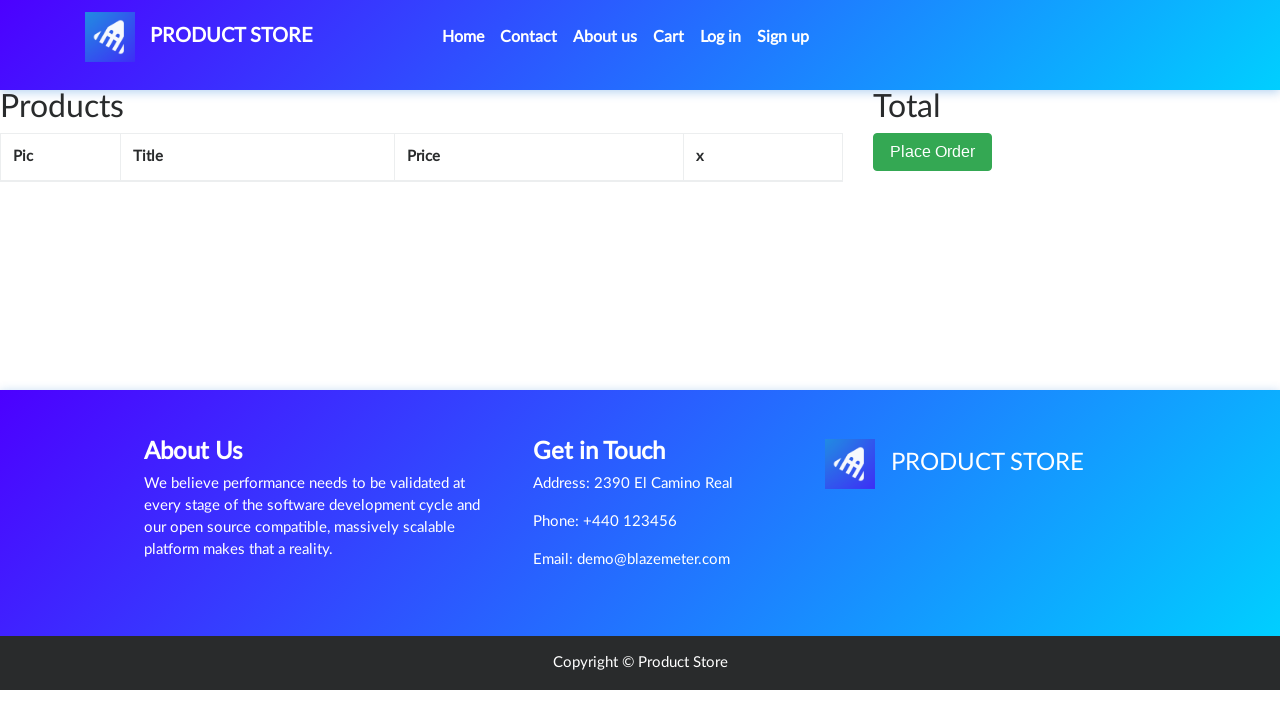

Verified Samsung galaxy s6 product is displayed in cart
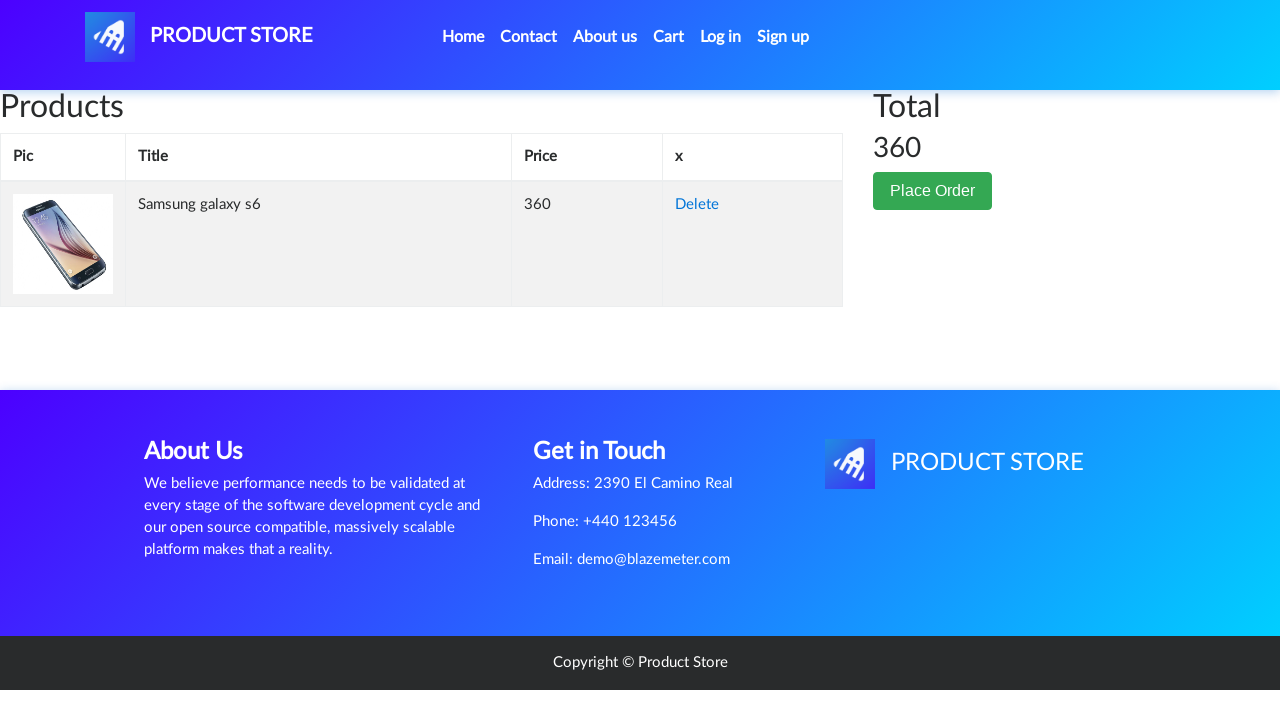

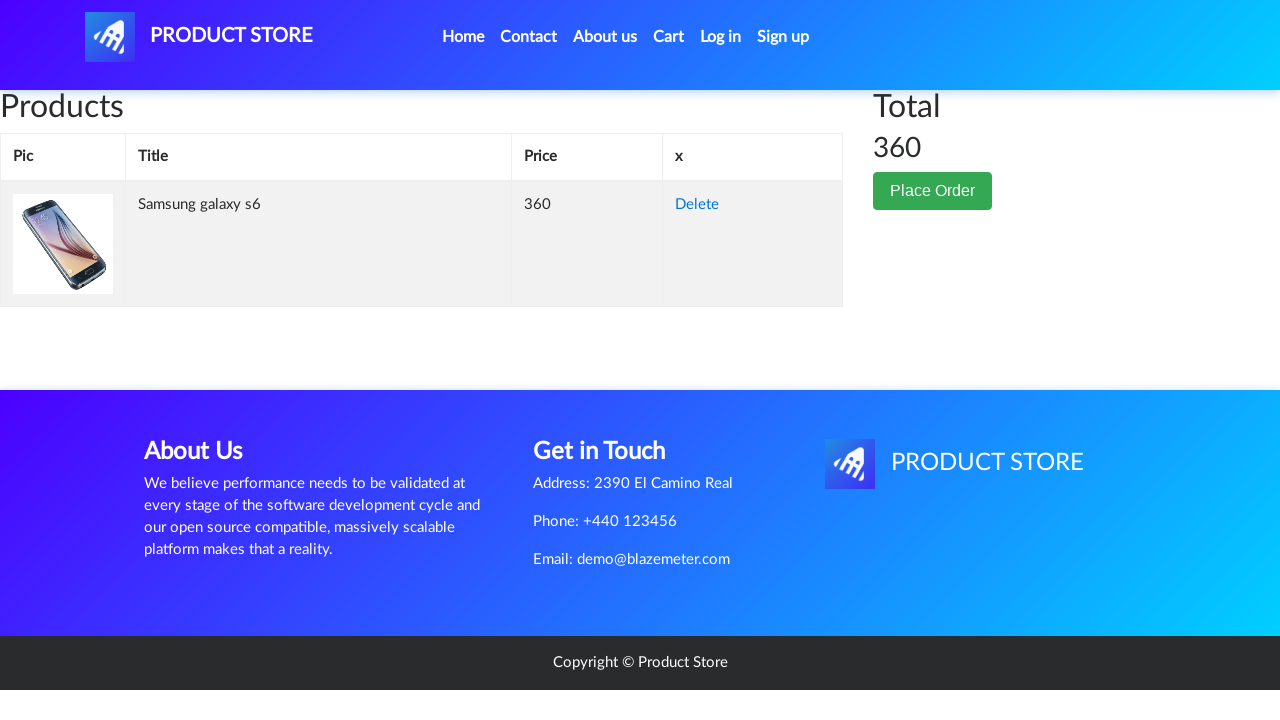